Navigates through a series of CSDN blog article pages sequentially, visiting multiple blog posts by the same author.

Starting URL: https://blog.csdn.net/ChaoFeiLi/article/details/86595160

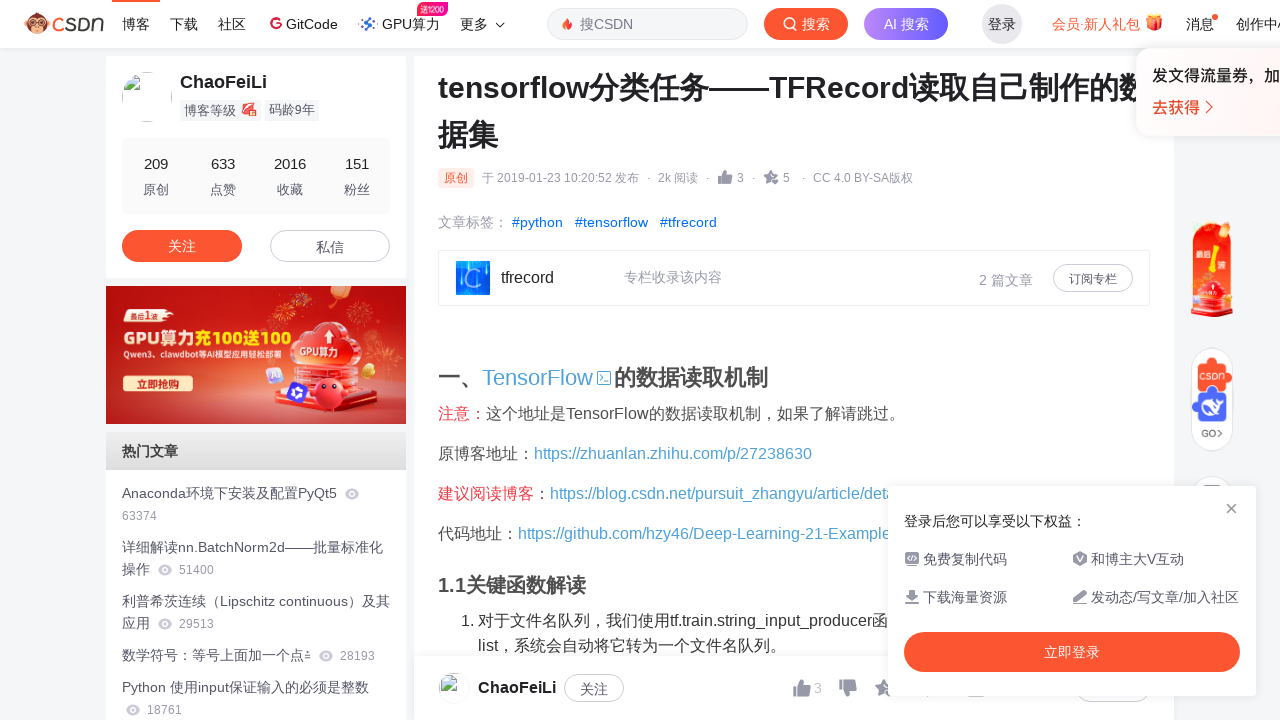

Navigated to second blog article (86591672)
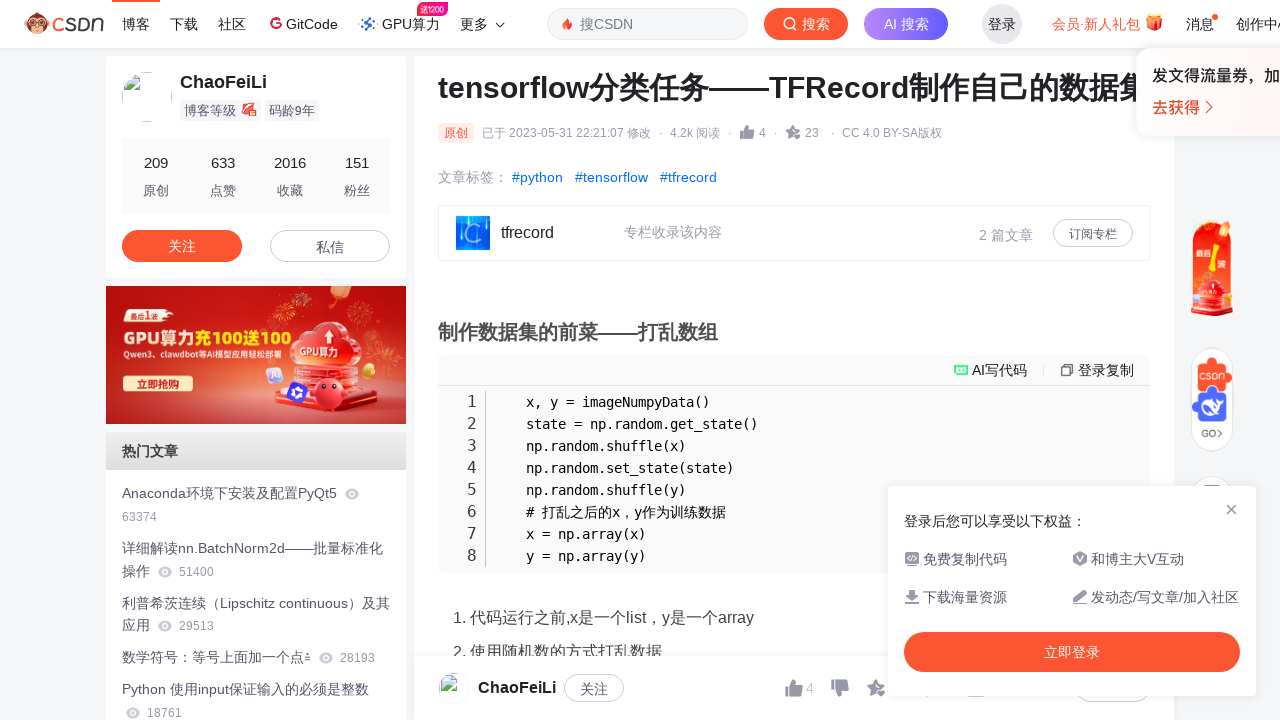

Navigated to third blog article (86584958)
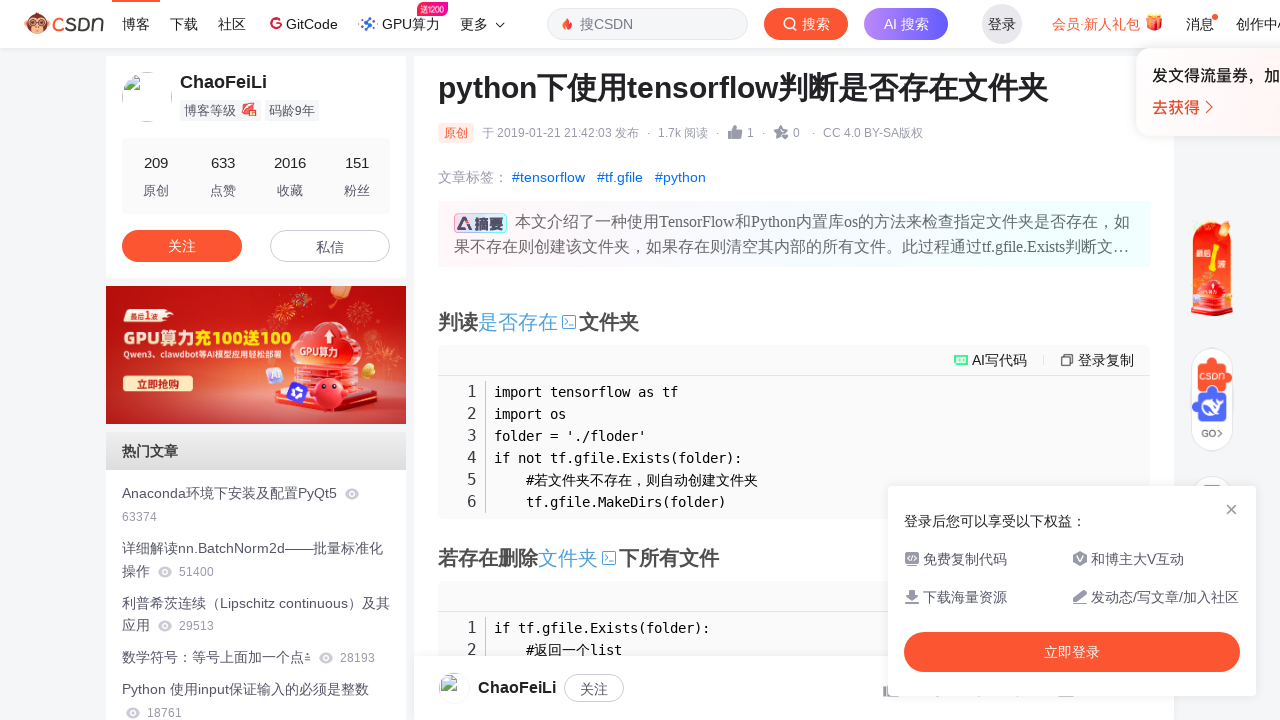

Navigated to fourth blog article (84789949)
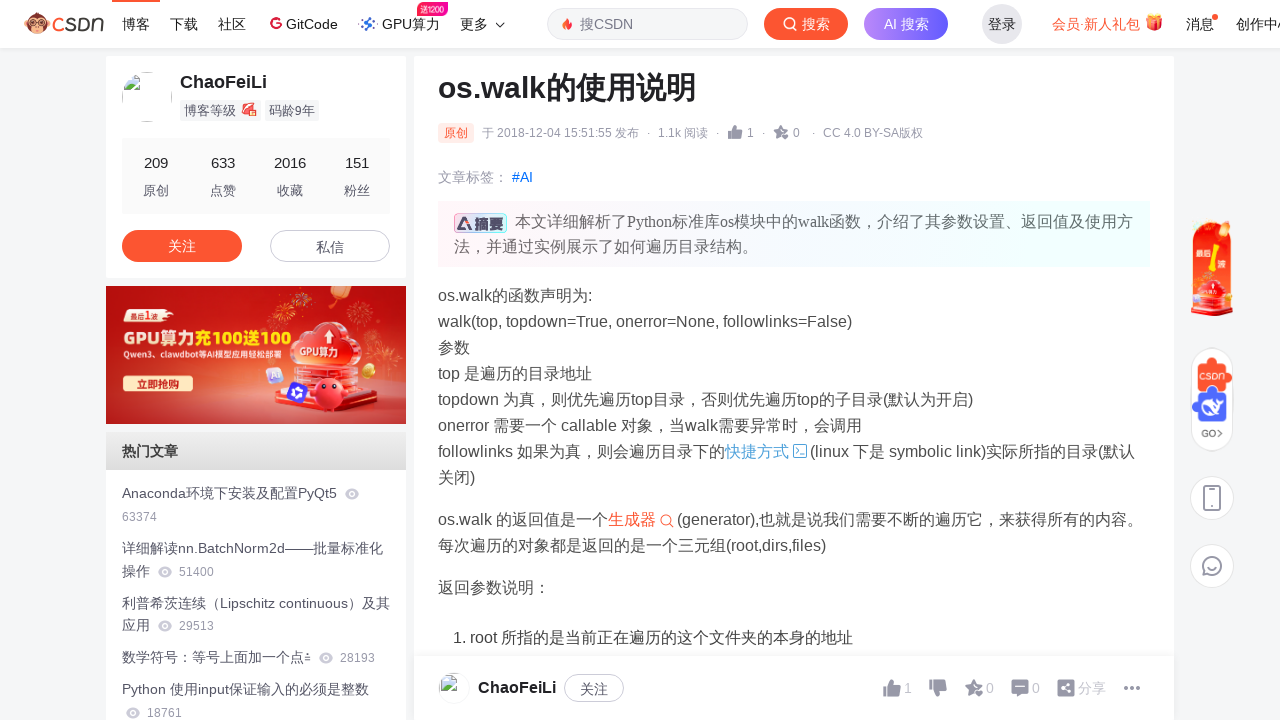

Navigated to fifth blog article (86606128)
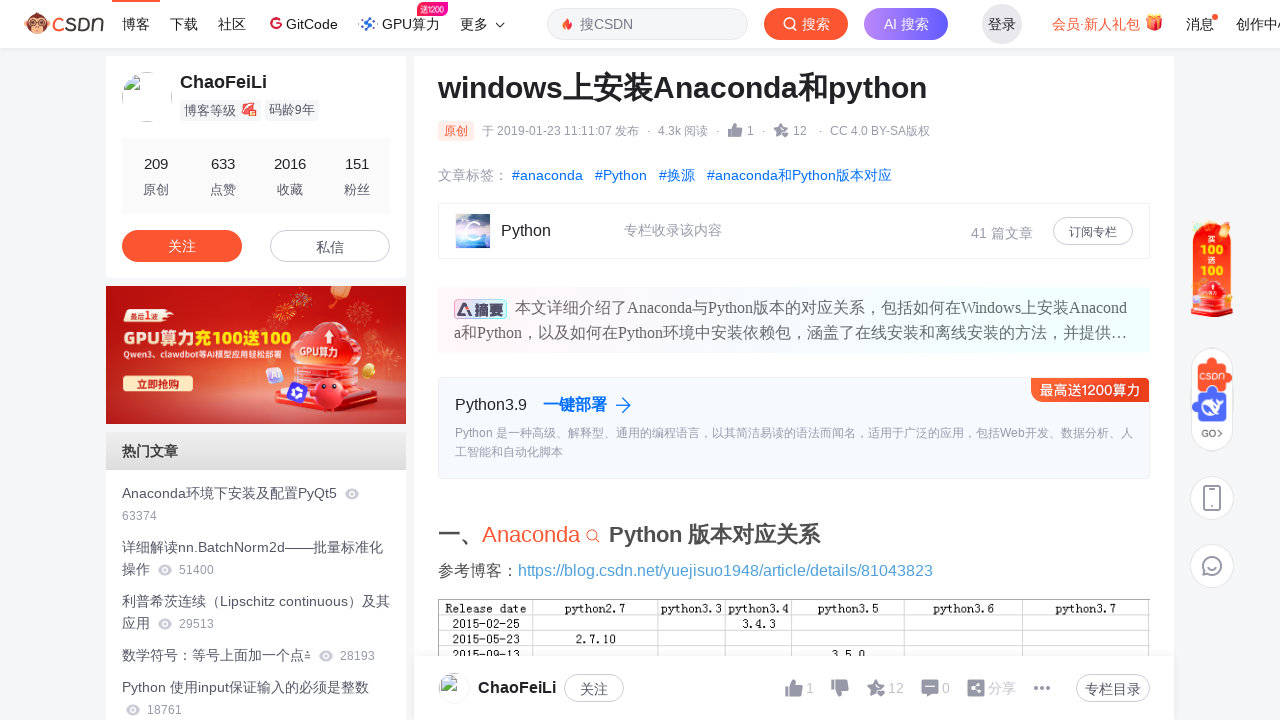

Navigated to sixth blog article (86617923)
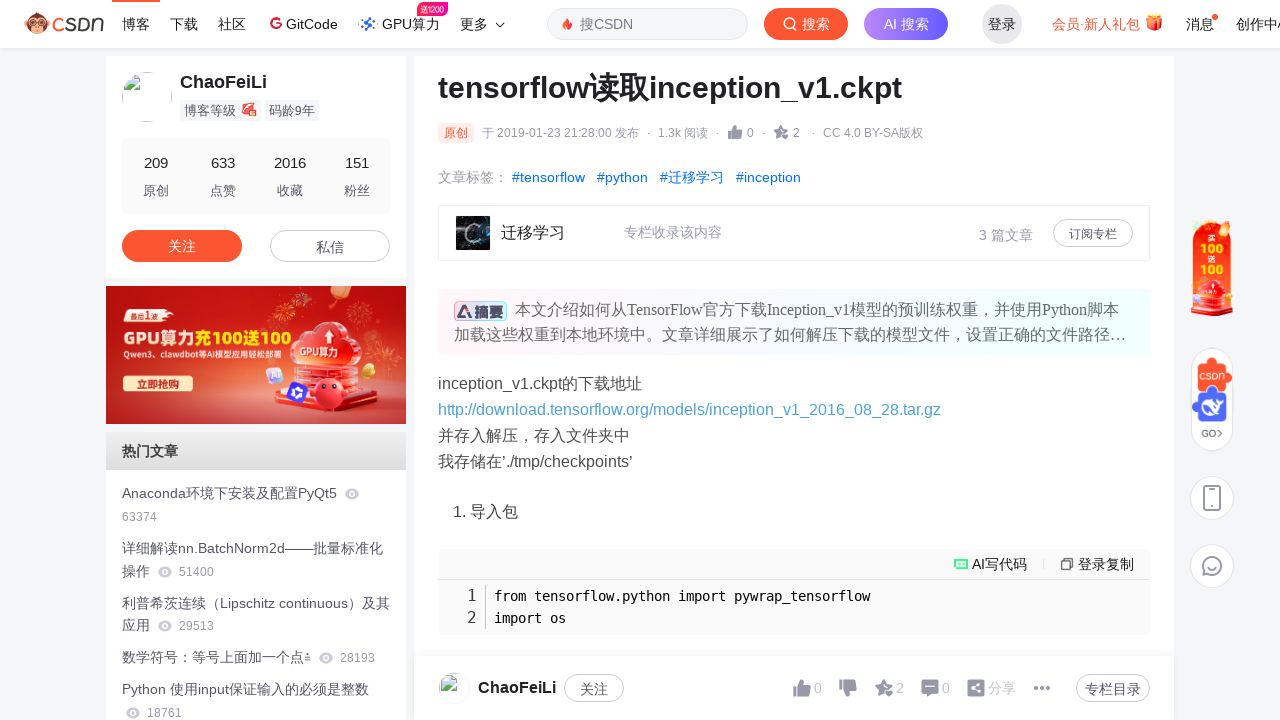

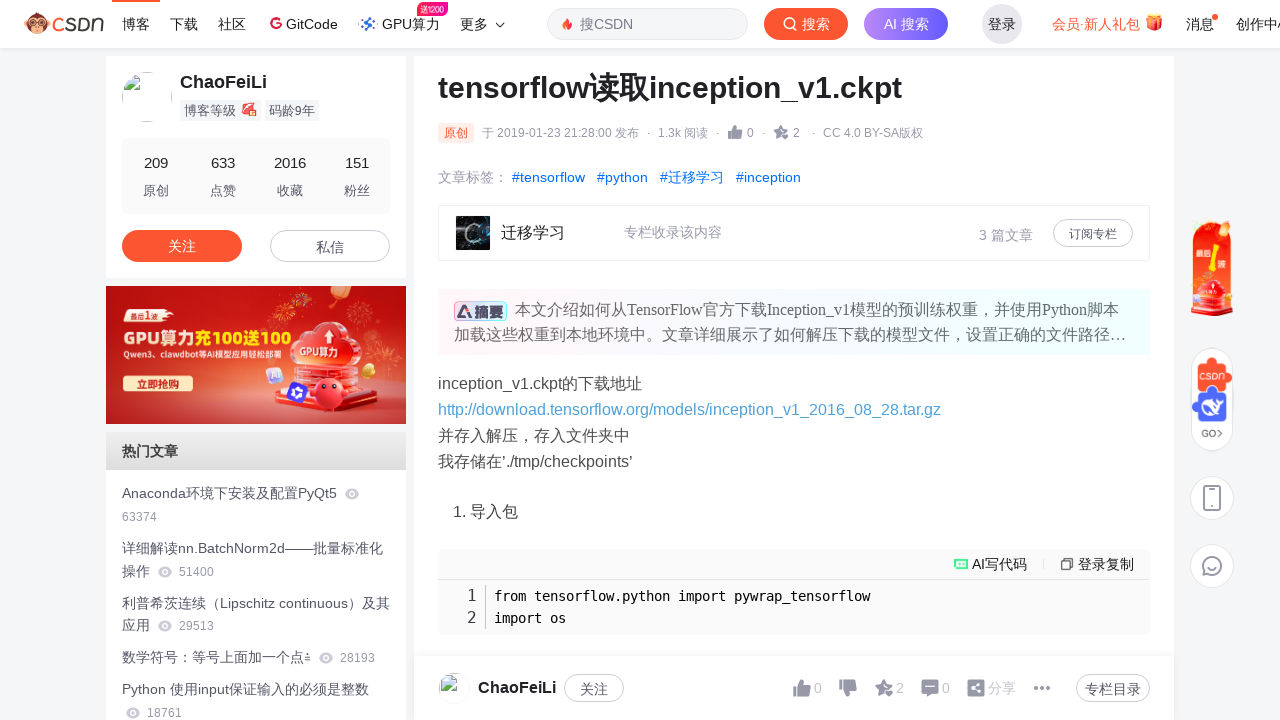